Tests the mortgage calculator by verifying the page title and filling in a home value amount in the calculator form

Starting URL: http://www.mortgagecalculator.org/

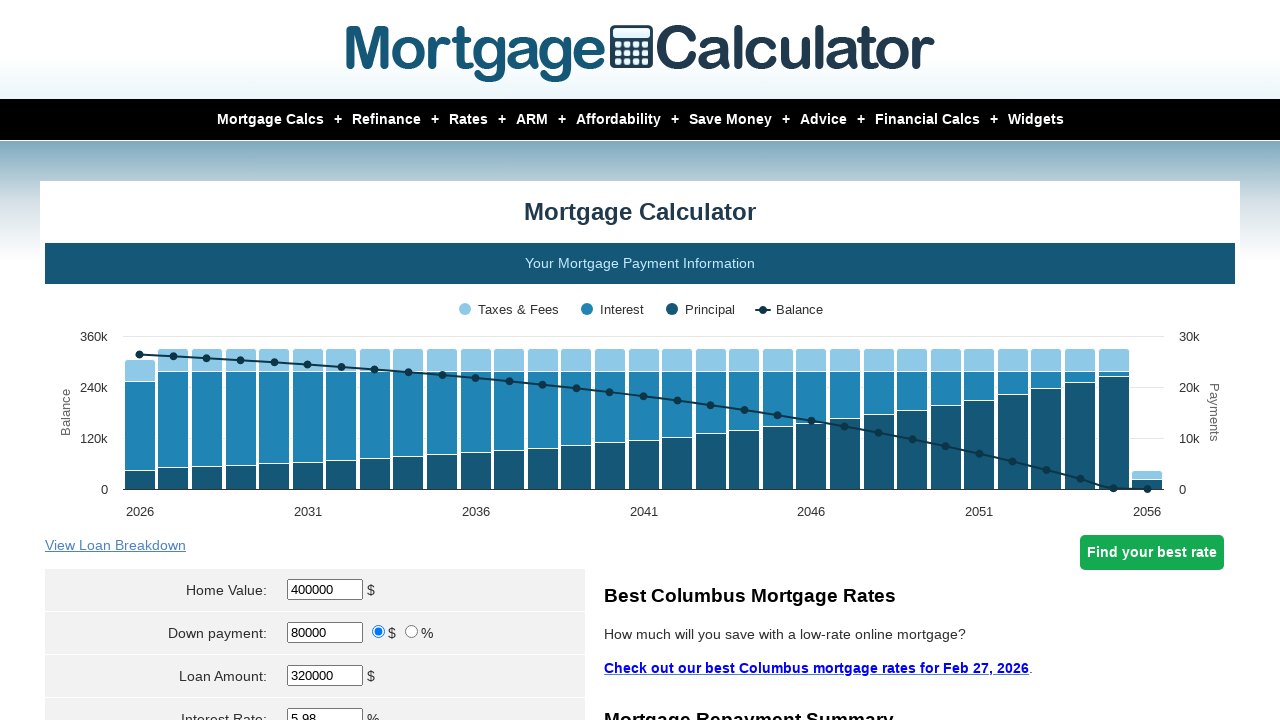

Verified page title is 'Mortgage Calculator'
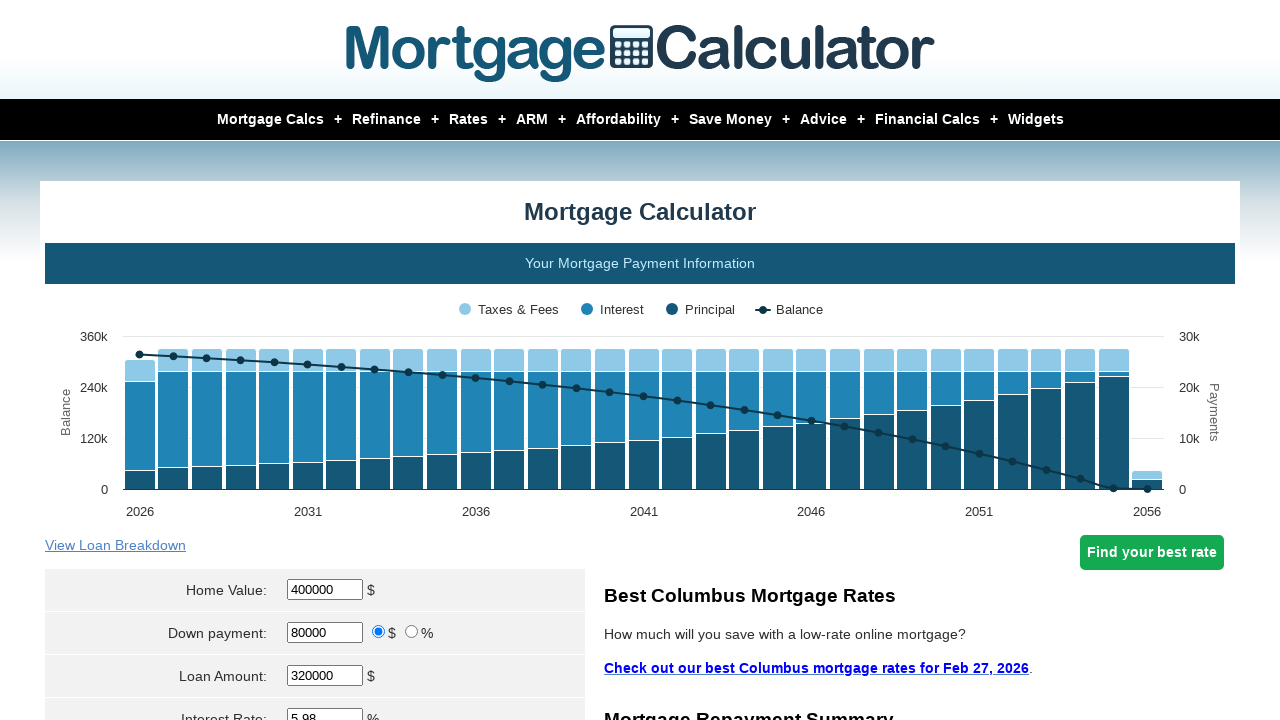

Cleared the home value field on input[name='param[homevalue]']
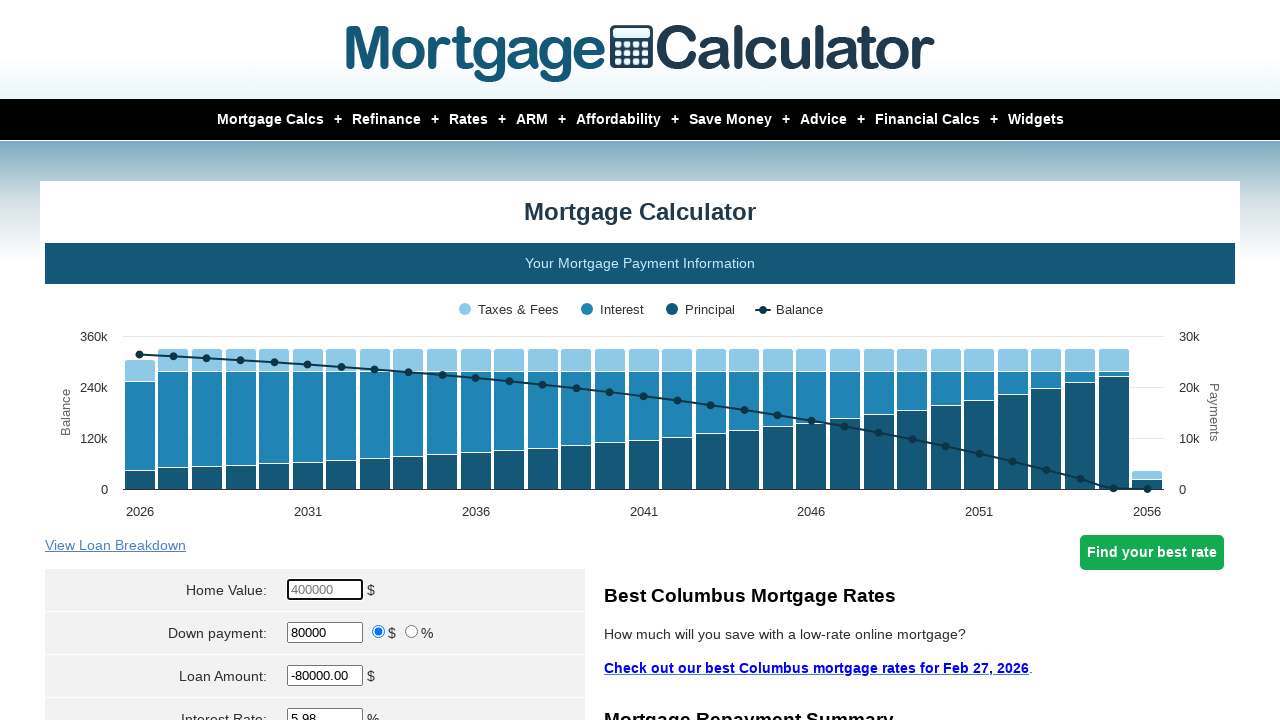

Entered home value of 20000000 in the calculator form on input[name='param[homevalue]']
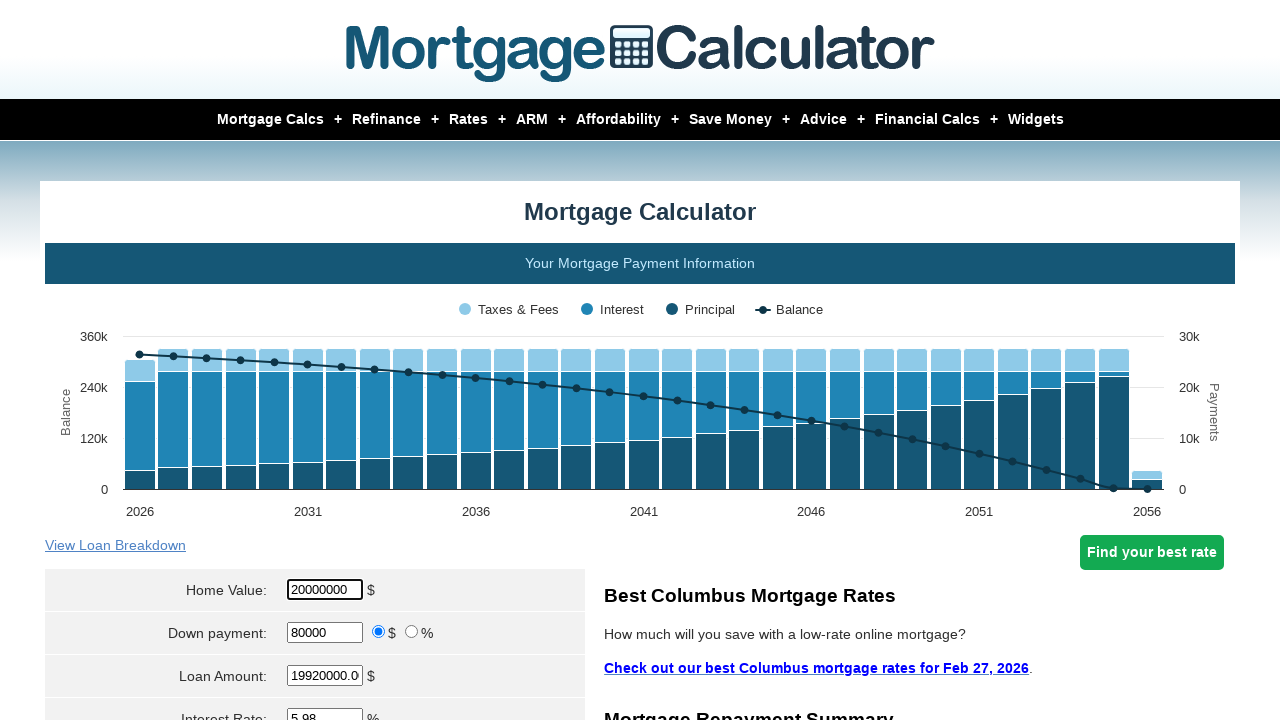

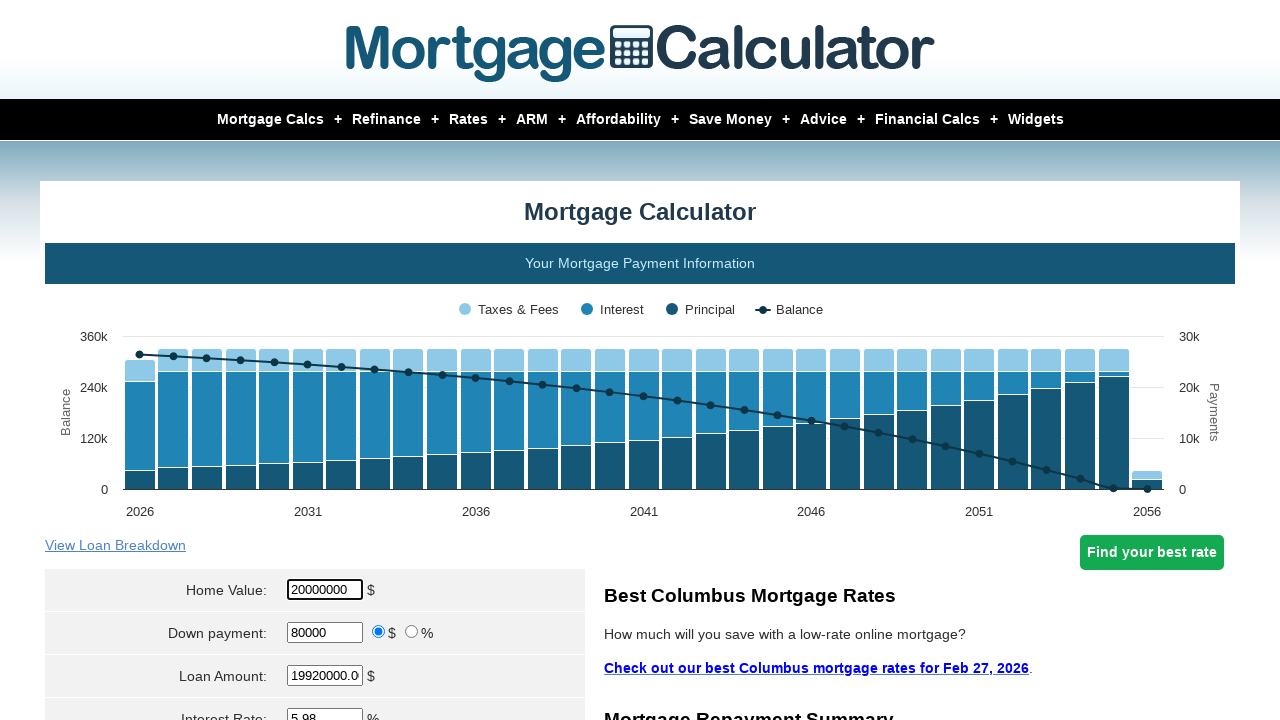